Navigates to the Russian arbitration court case search portal and clicks the form submit button to initiate a search

Starting URL: https://ras.arbitr.ru

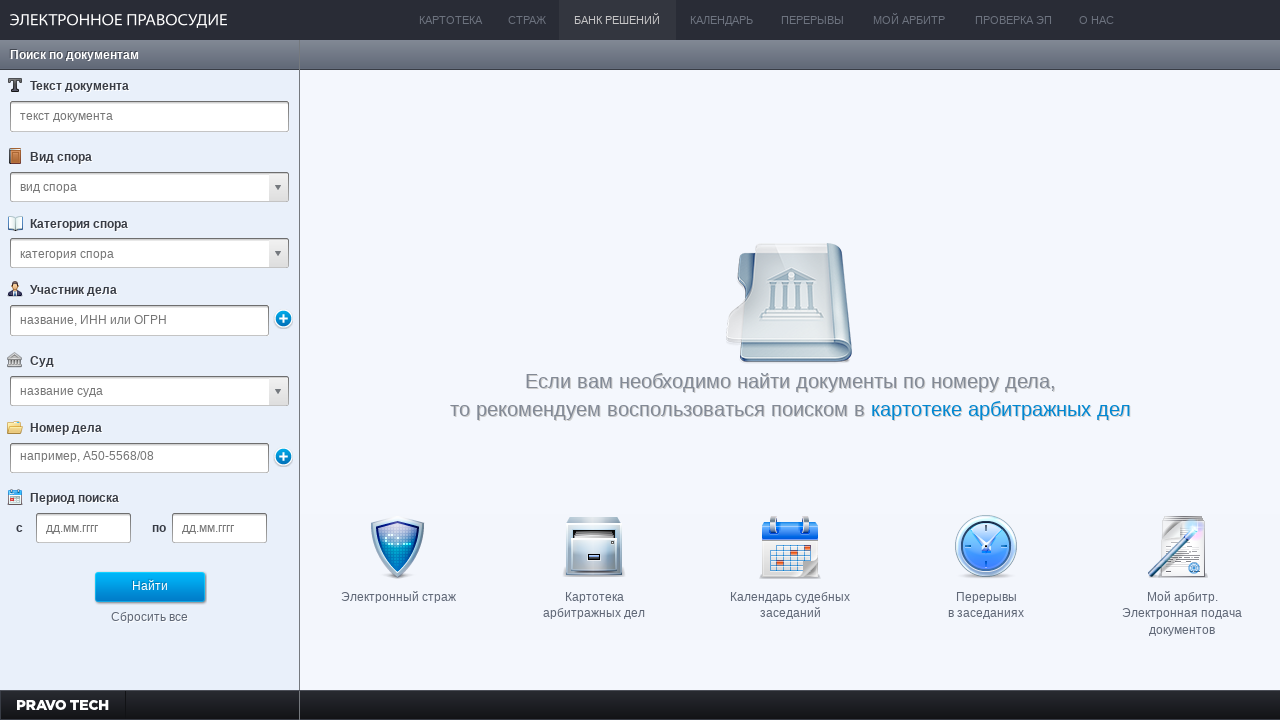

Navigated to Russian arbitration court case search portal
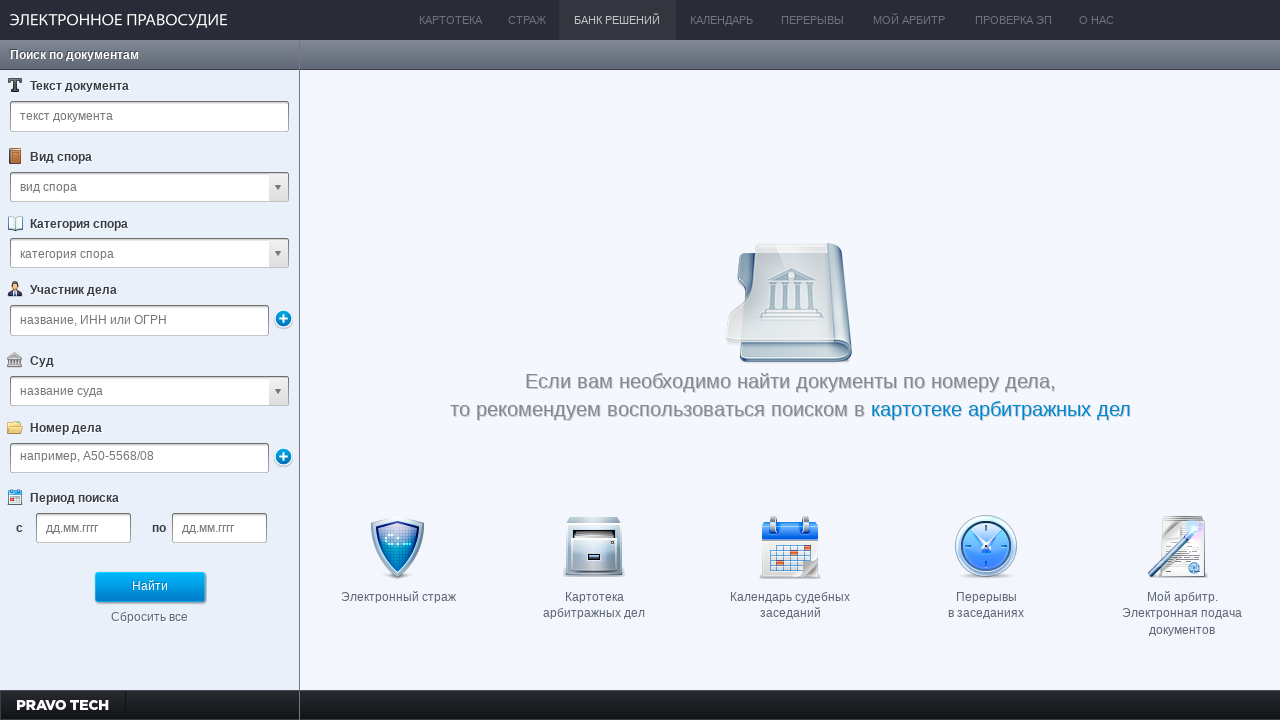

Clicked form submit button to initiate search at (150, 589) on #b-form-submit
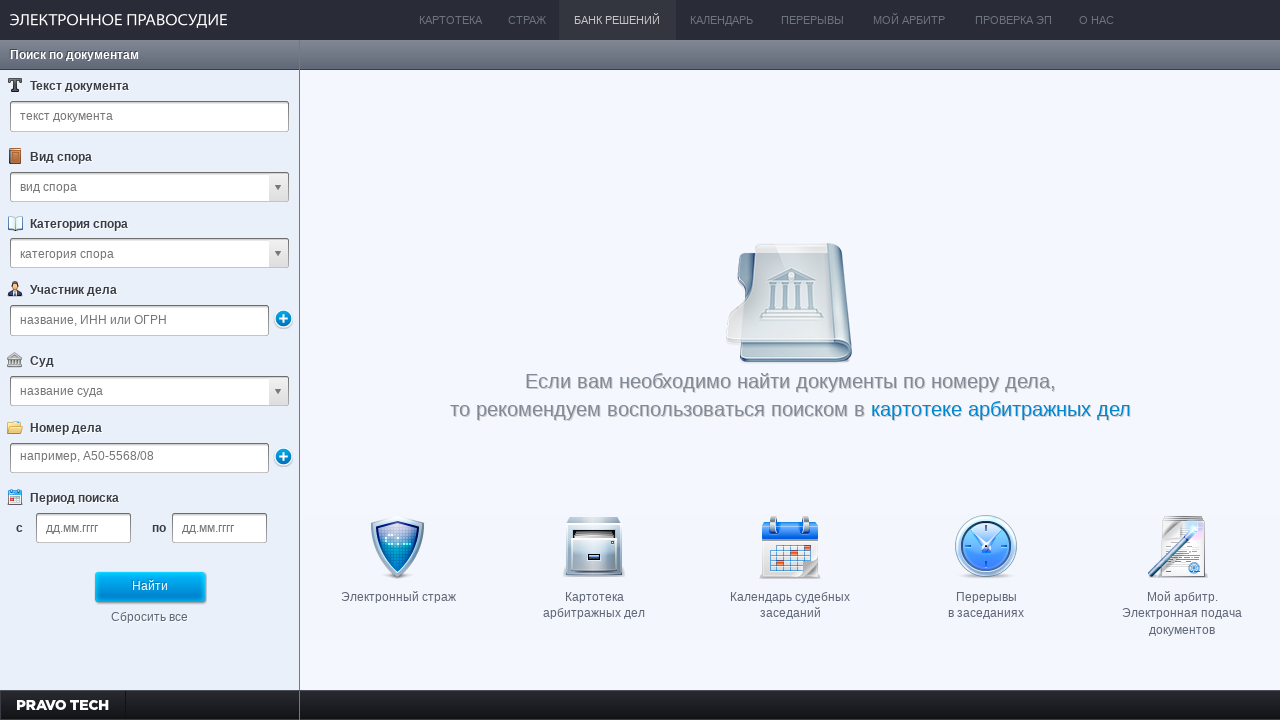

Waited for search results to load (network idle)
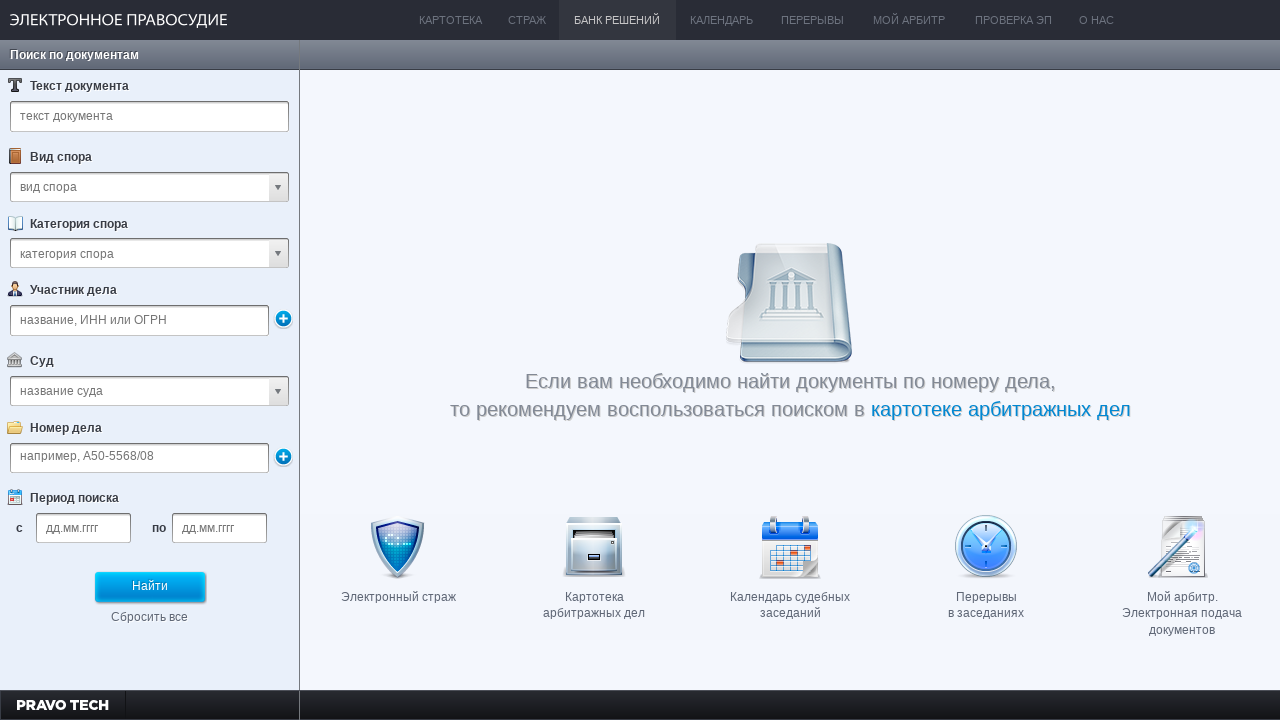

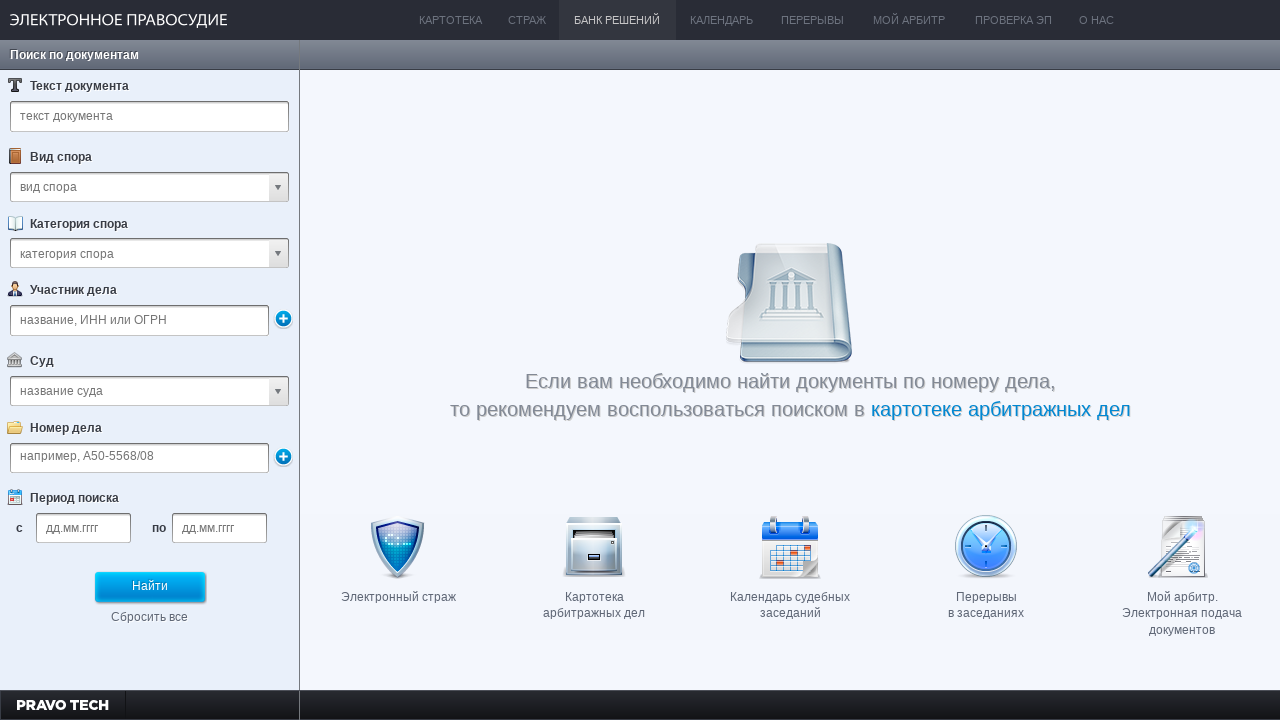